Navigates to Playwright documentation, clicks the 'Get started' link, and verifies that the 'Installation' heading is visible on the resulting page

Starting URL: https://playwright.dev/

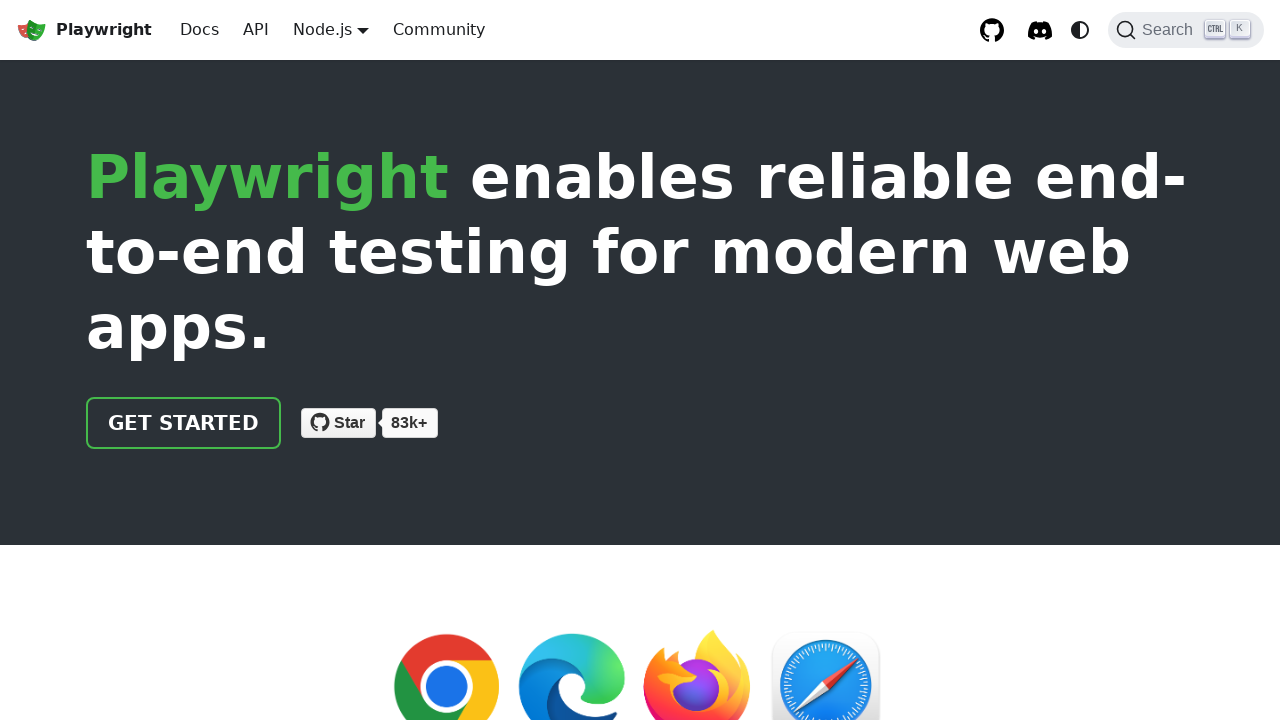

Navigated to Playwright documentation homepage
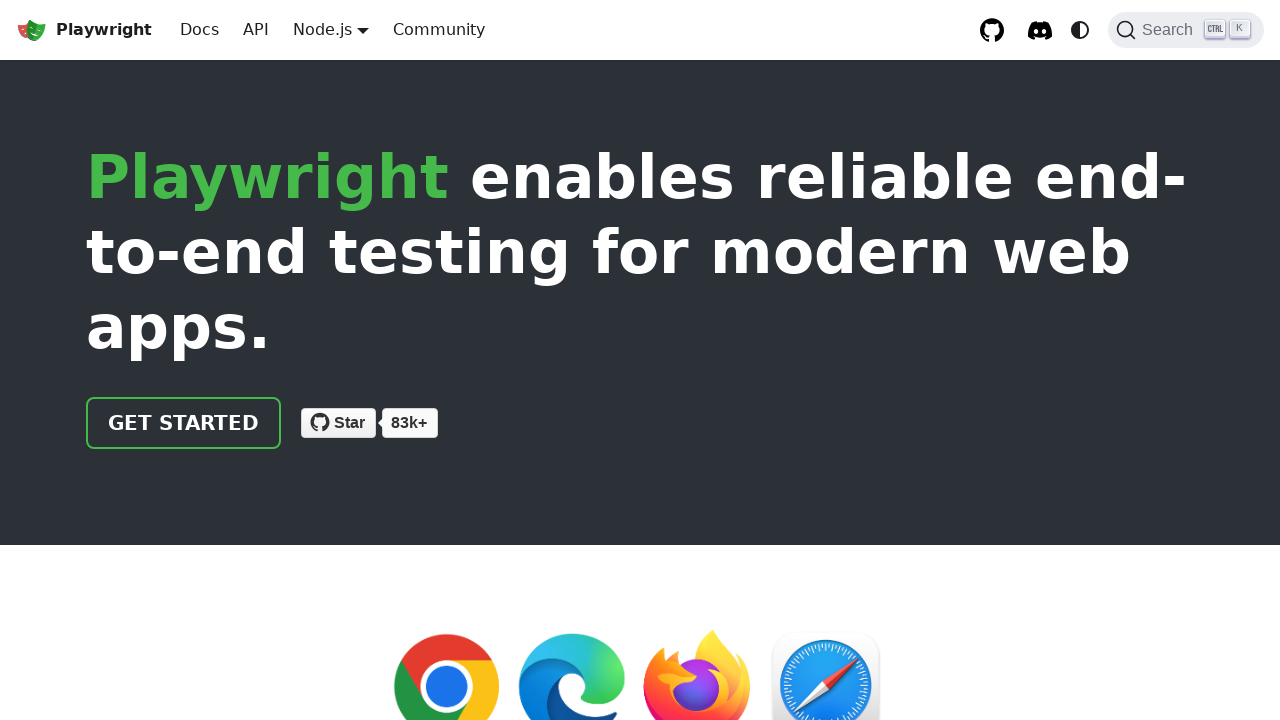

Clicked the 'Get started' link at (184, 423) on internal:role=link[name="Get started"i]
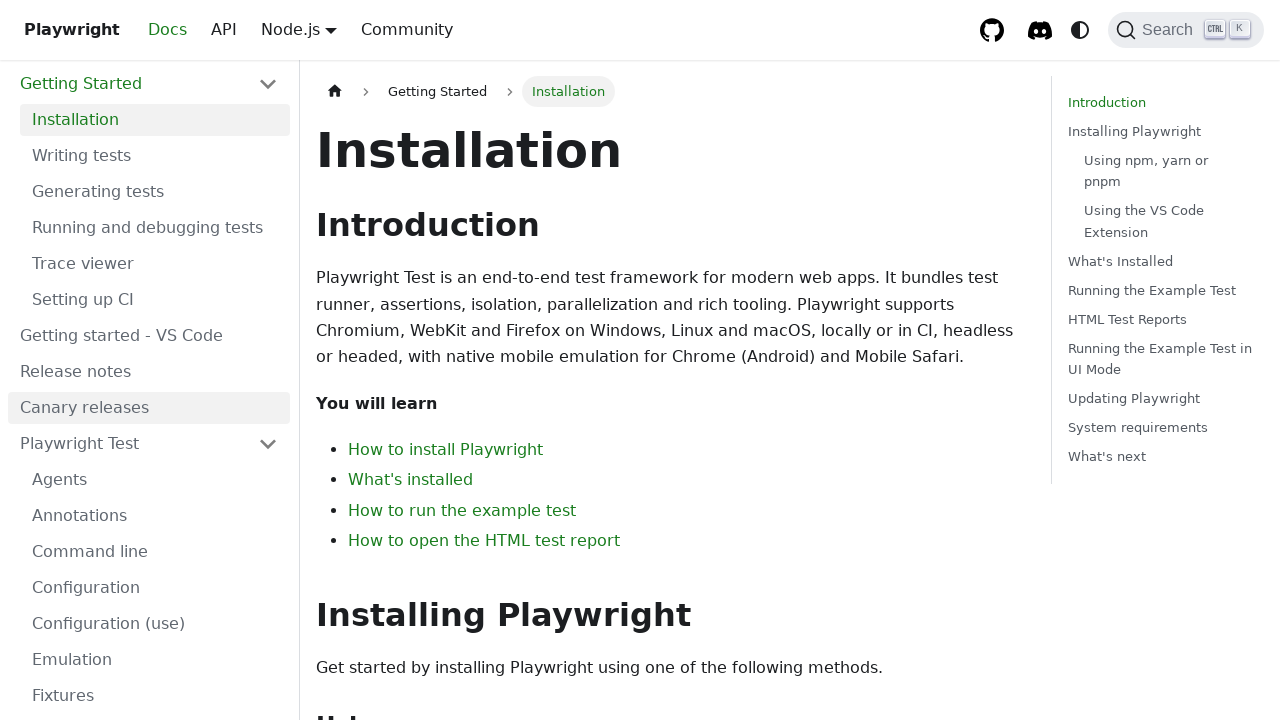

Installation heading is now visible on the page
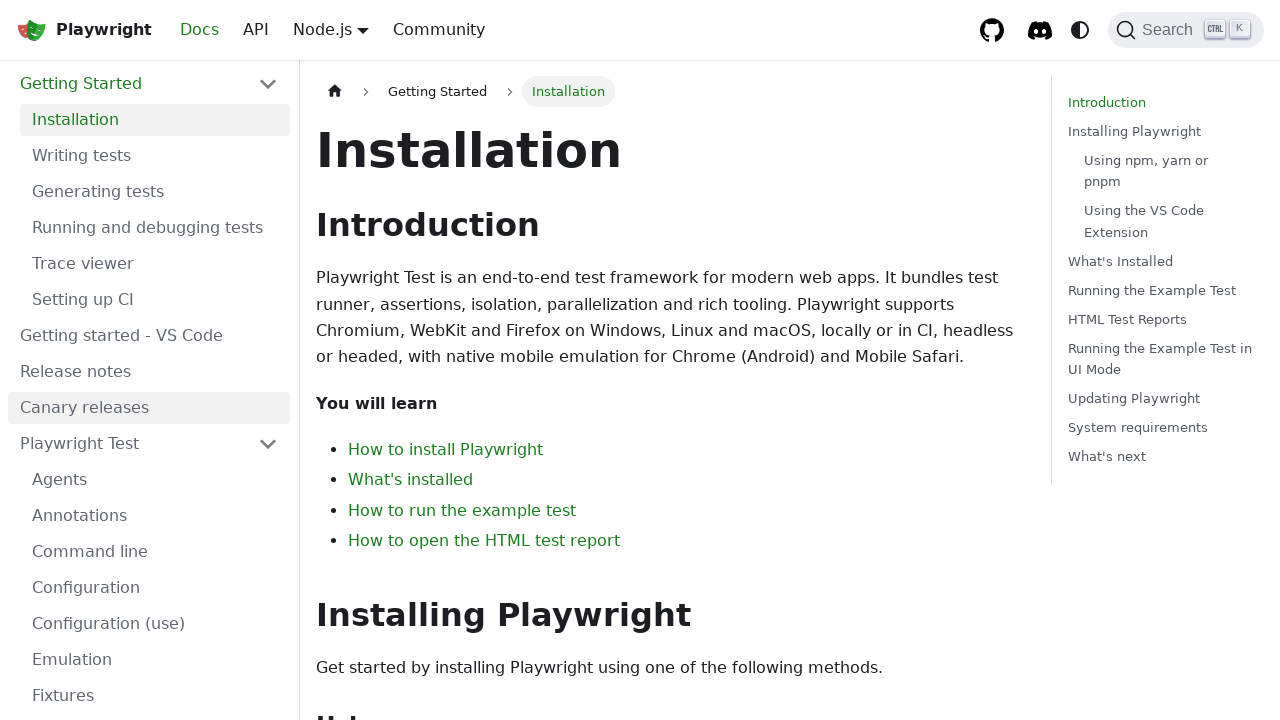

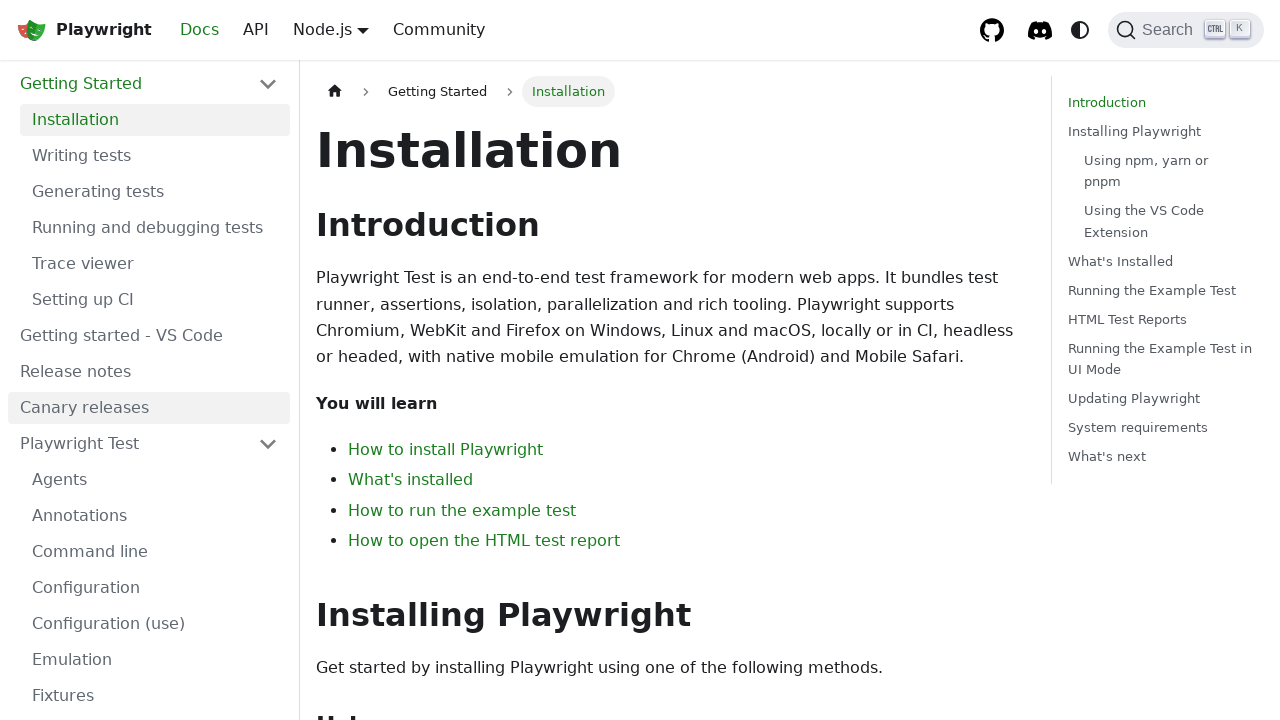